Tests redirect functionality by clicking a link and verifying the URL changes to the redirected page

Starting URL: https://the-internet.herokuapp.com/redirector

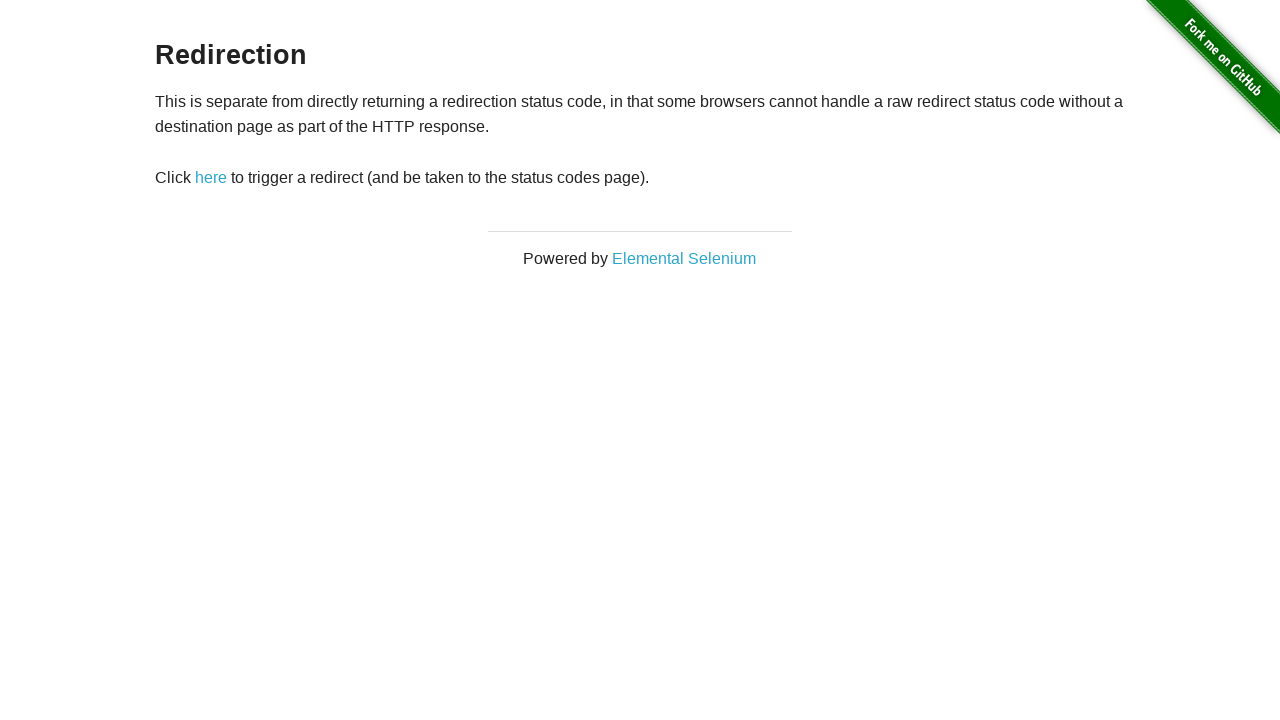

Verified initial URL is https://the-internet.herokuapp.com/redirector
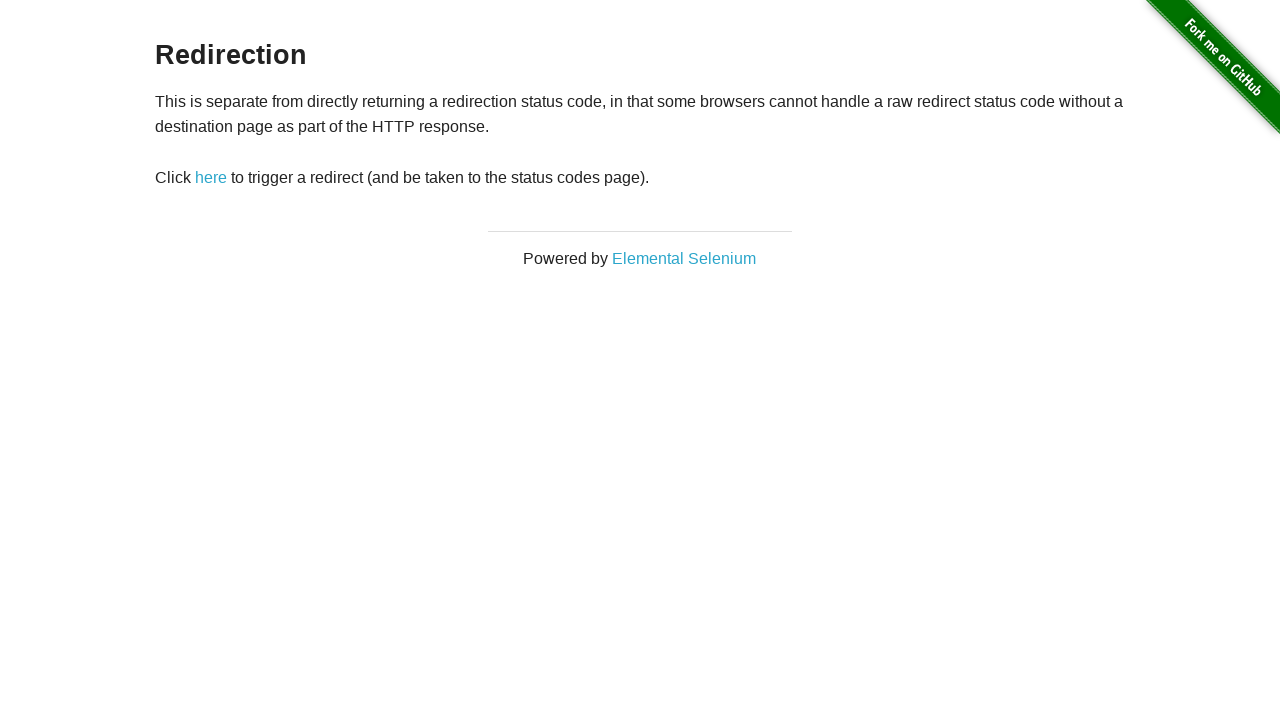

Clicked redirect link with id='redirect' at (211, 178) on xpath=//a[@id='redirect']
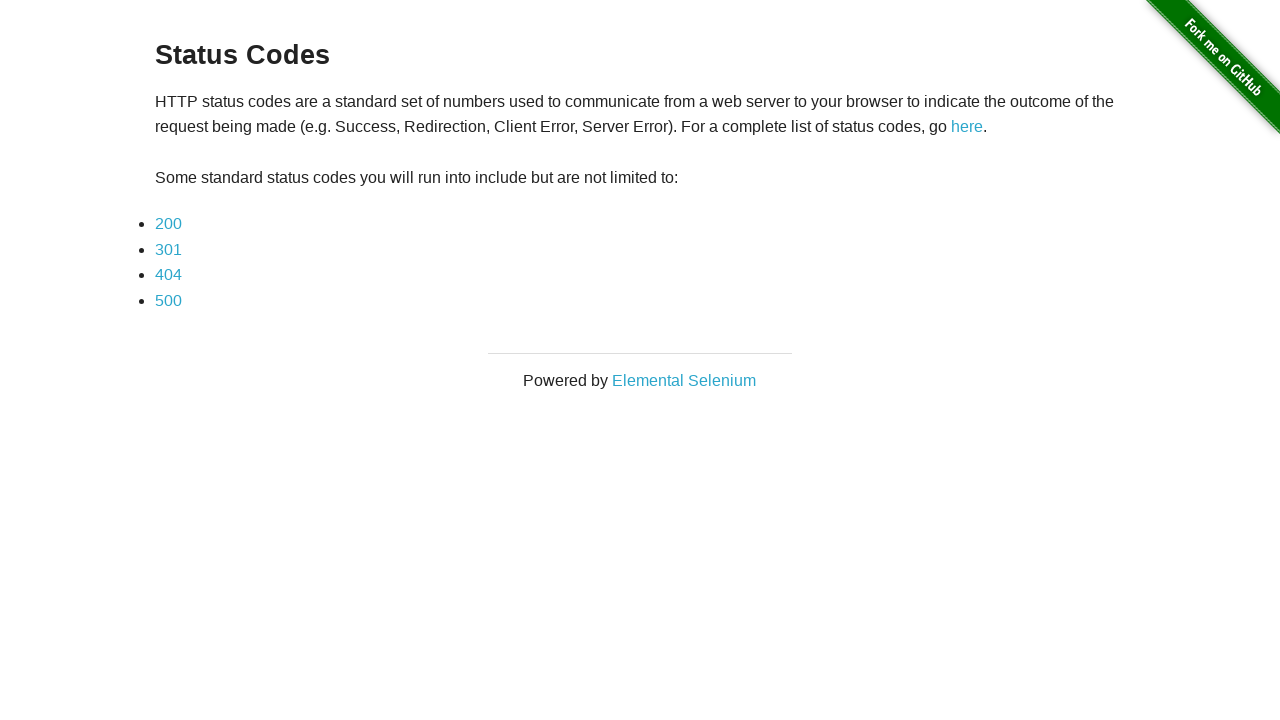

Verified URL changed from the redirector page
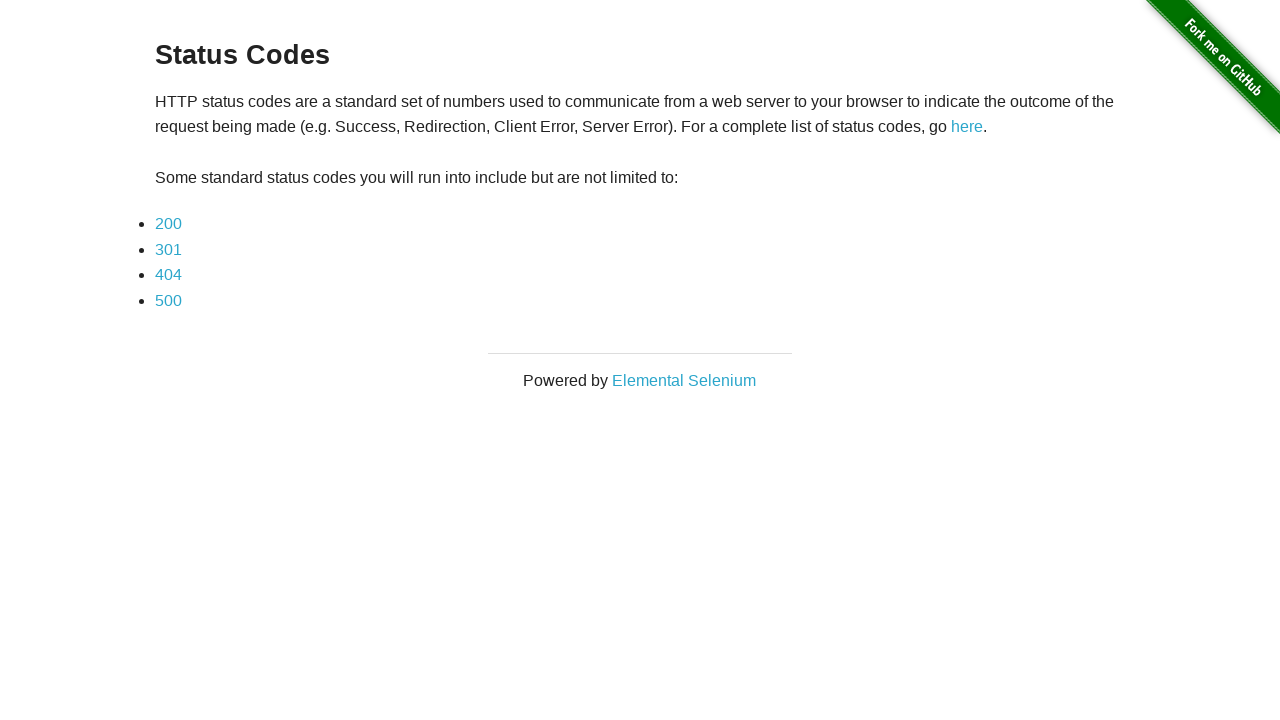

Verified URL is now https://the-internet.herokuapp.com/status_codes
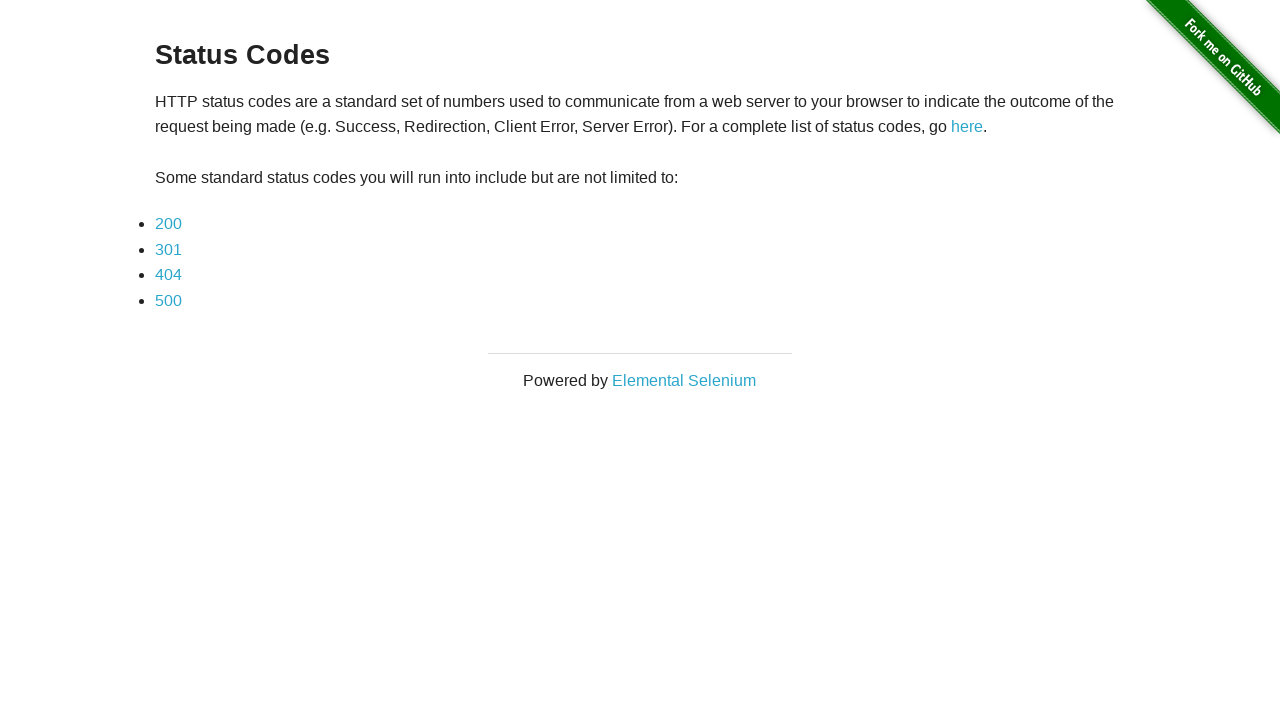

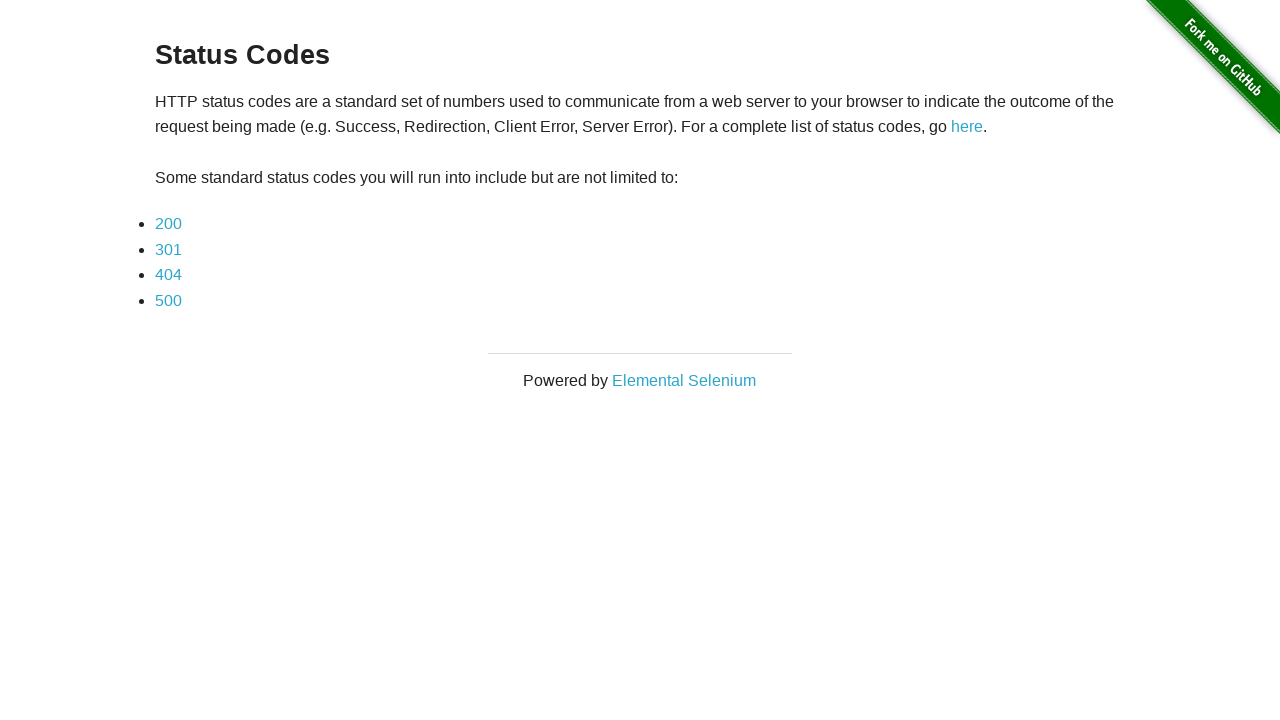